Tests the TenkafuMA Toolbox recruitment filter by opening settings, changing display format, and selecting multiple filter tags to view filtered results.

Starting URL: https://purindaisuki.github.io/tkfmtools/enlist/filter/

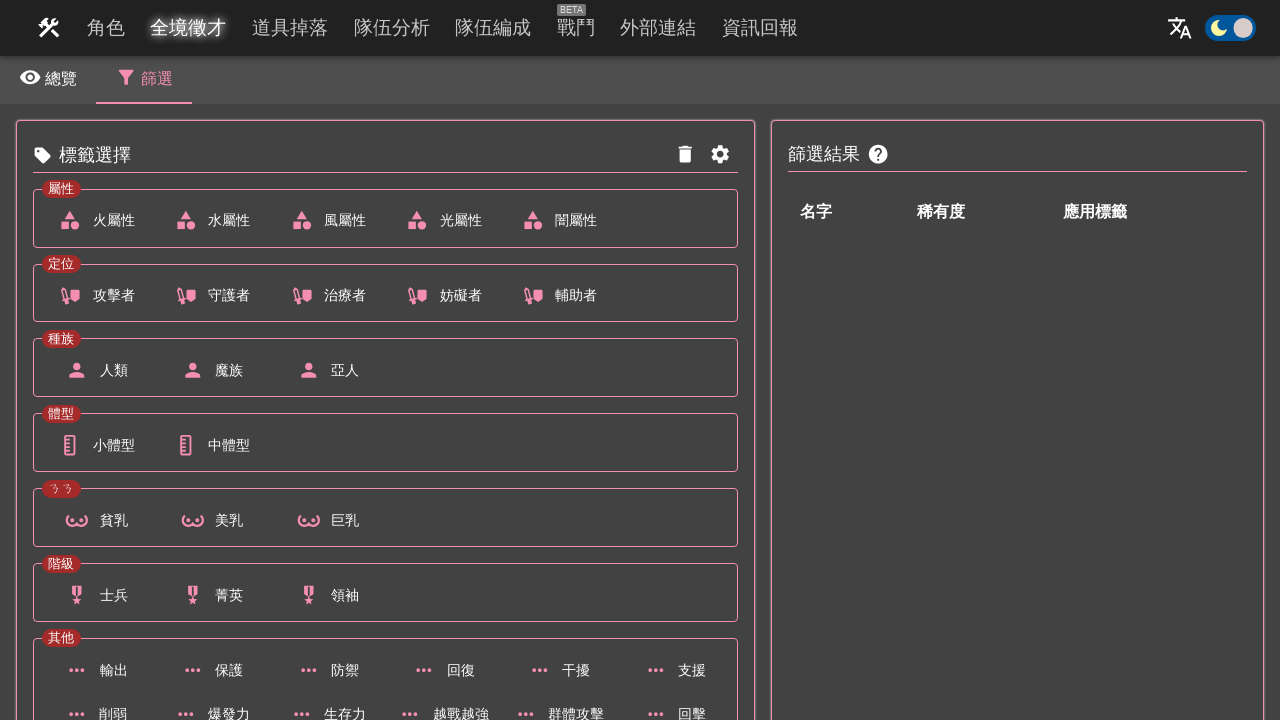

Waited for page to fully load - all 7 tag categories present
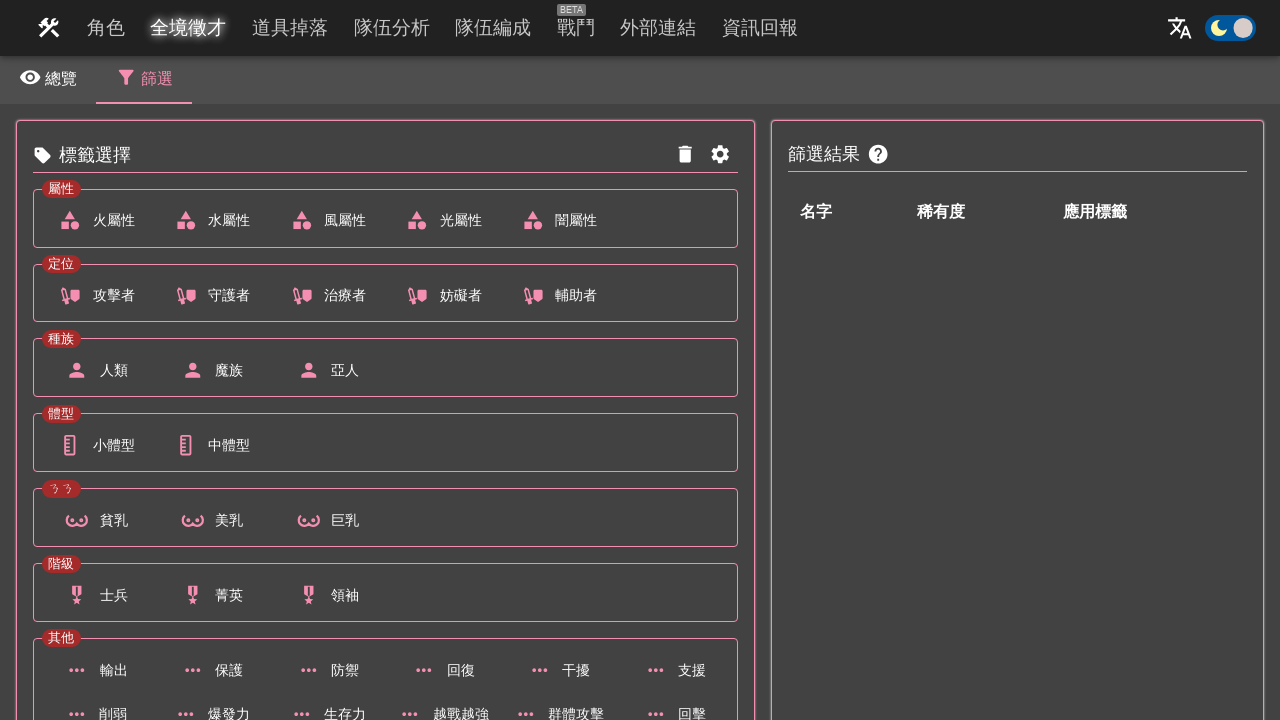

Opened settings menu at (721, 155) on [aria-label="顯示設定"]
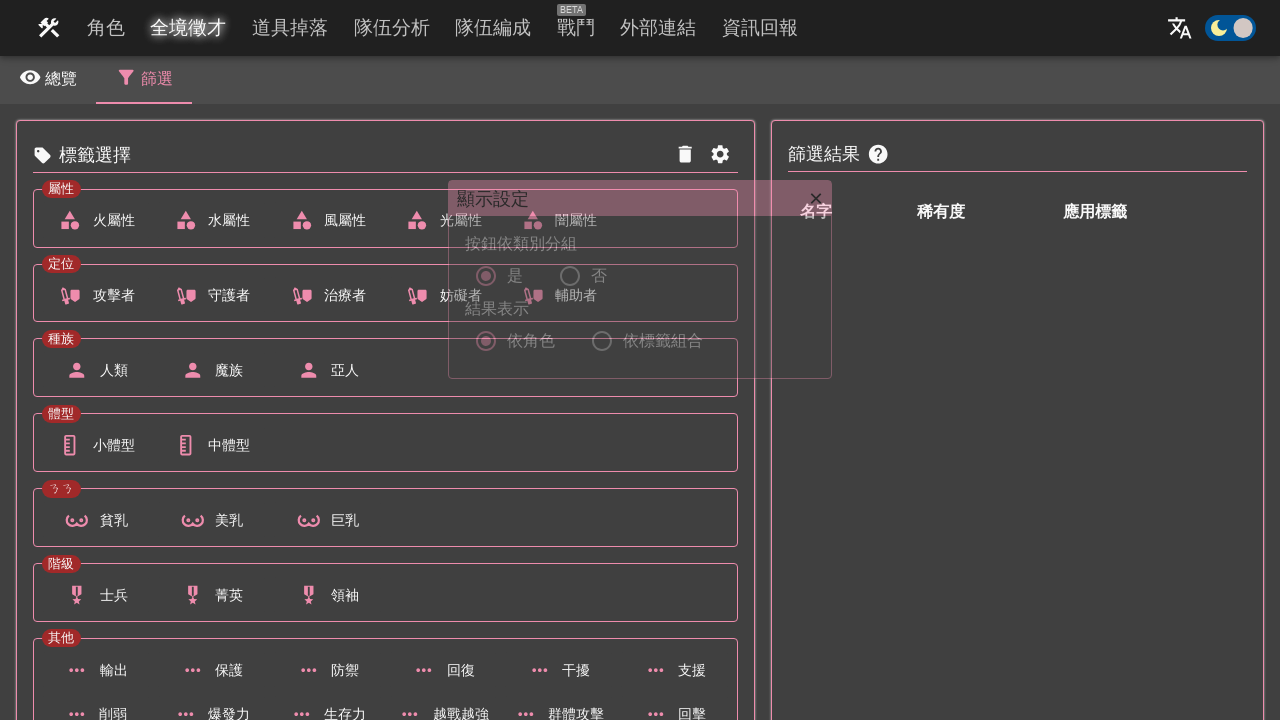

Changed display format to '依標籤組合' (by tag combination) at (602, 341) on [value="依標籤組合"]
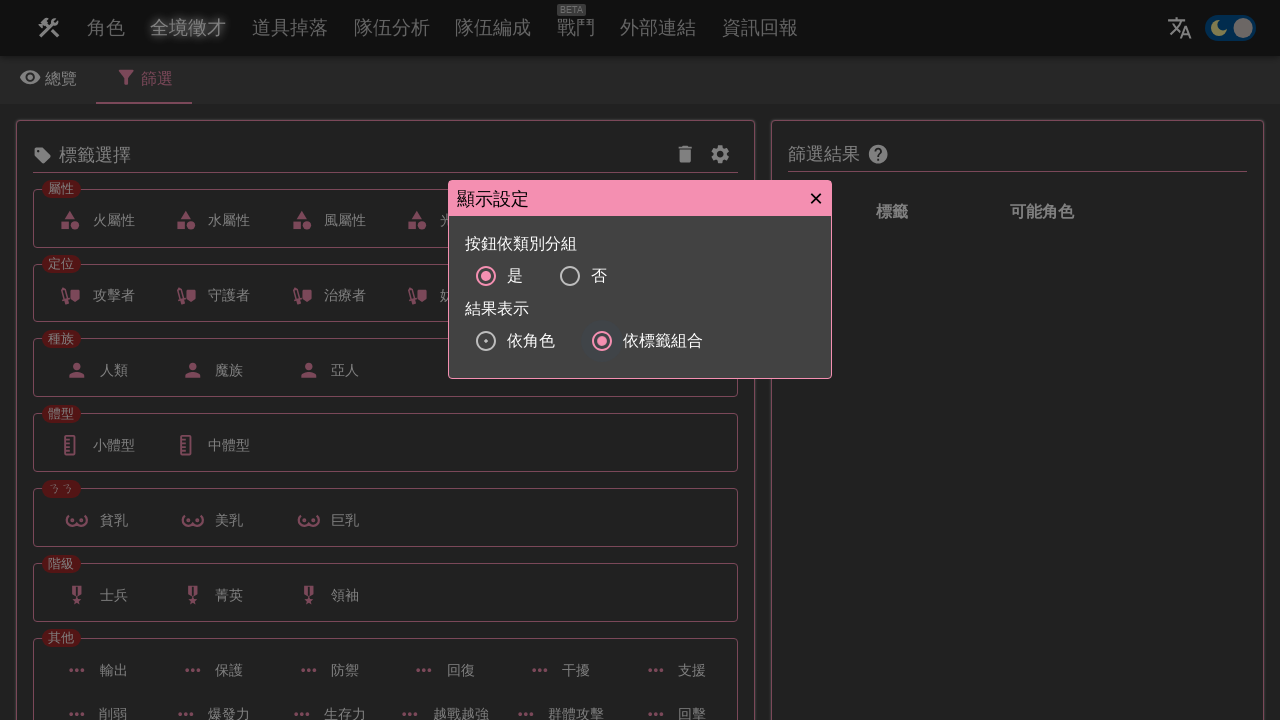

Closed settings menu at (816, 198) on .Modal__CloseWrapper-sc-o6bkb-2
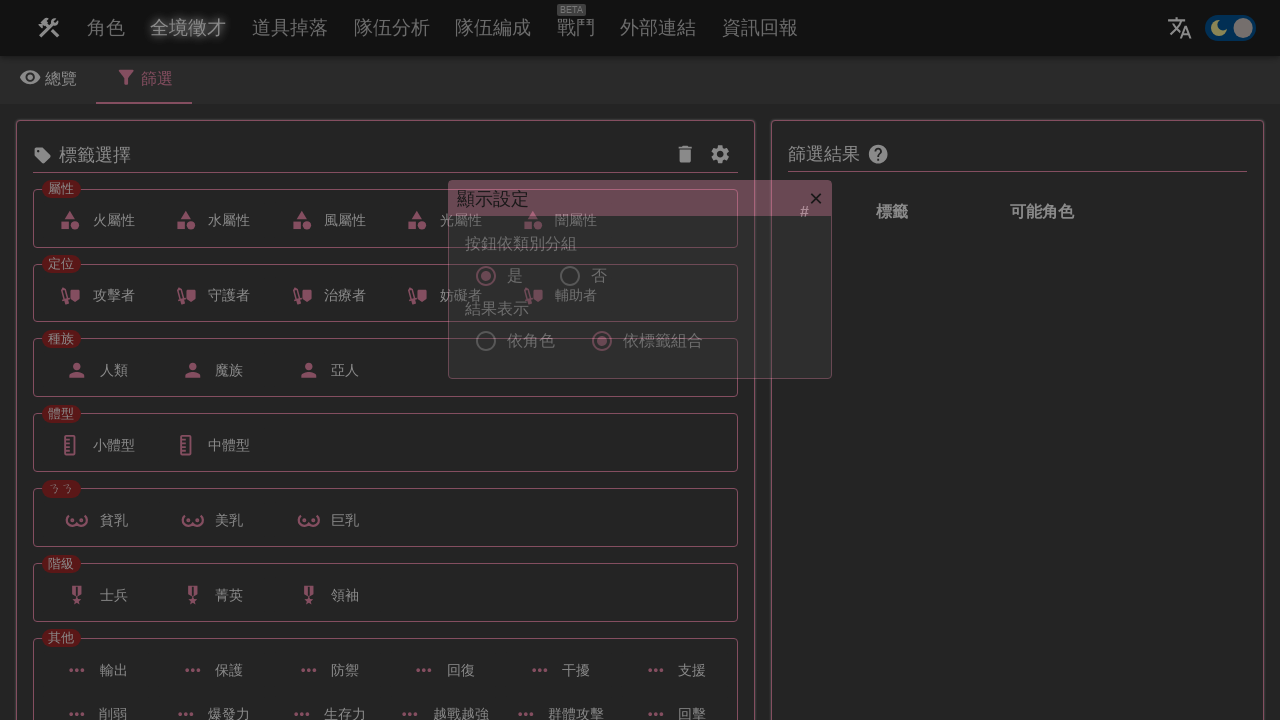

Selected filter tag '中體型' at (211, 445) on text="中體型"
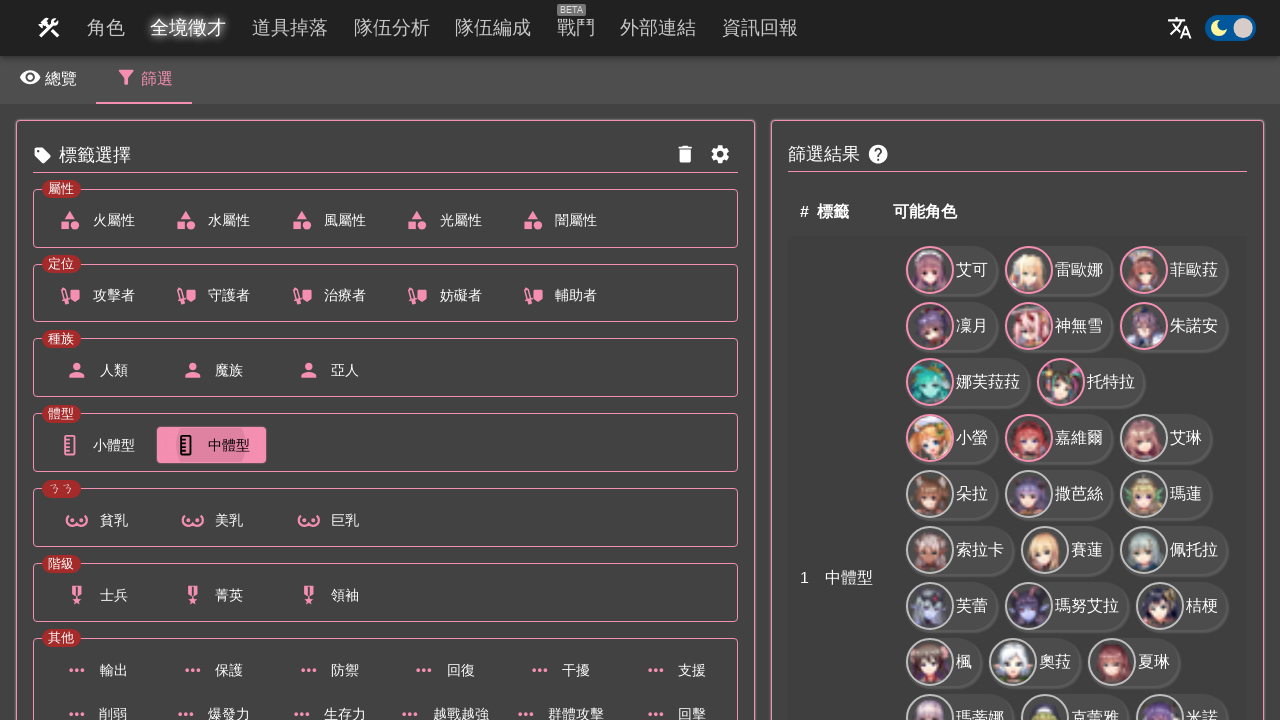

Selected filter tag '風屬性' at (327, 221) on text="風屬性"
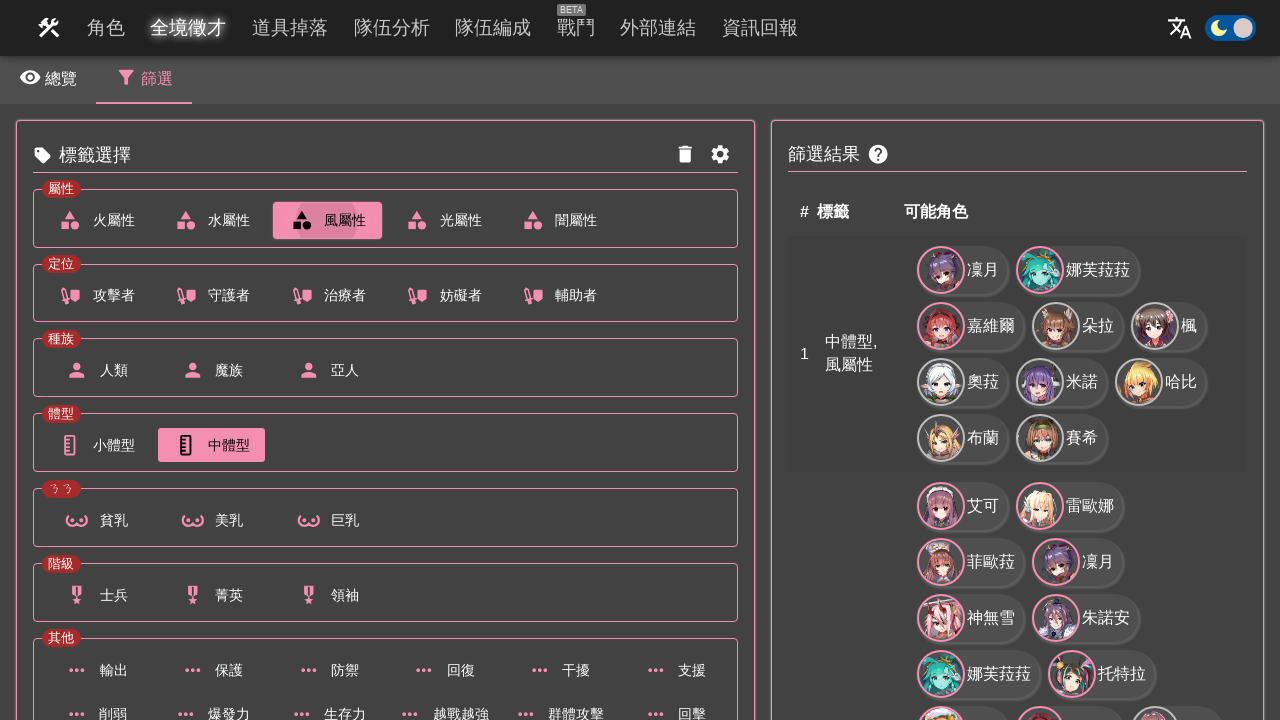

Selected filter tag '士兵' at (96, 595) on text="士兵"
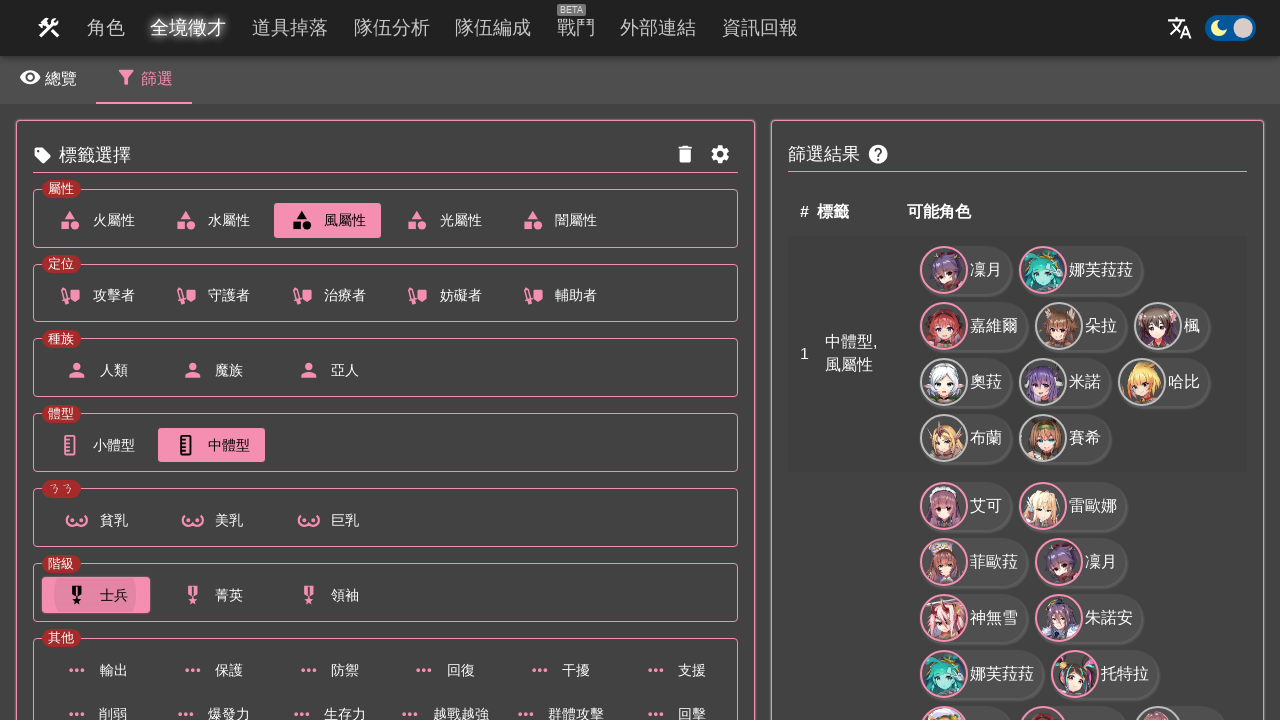

Selected filter tag '亞人' at (327, 370) on text="亞人"
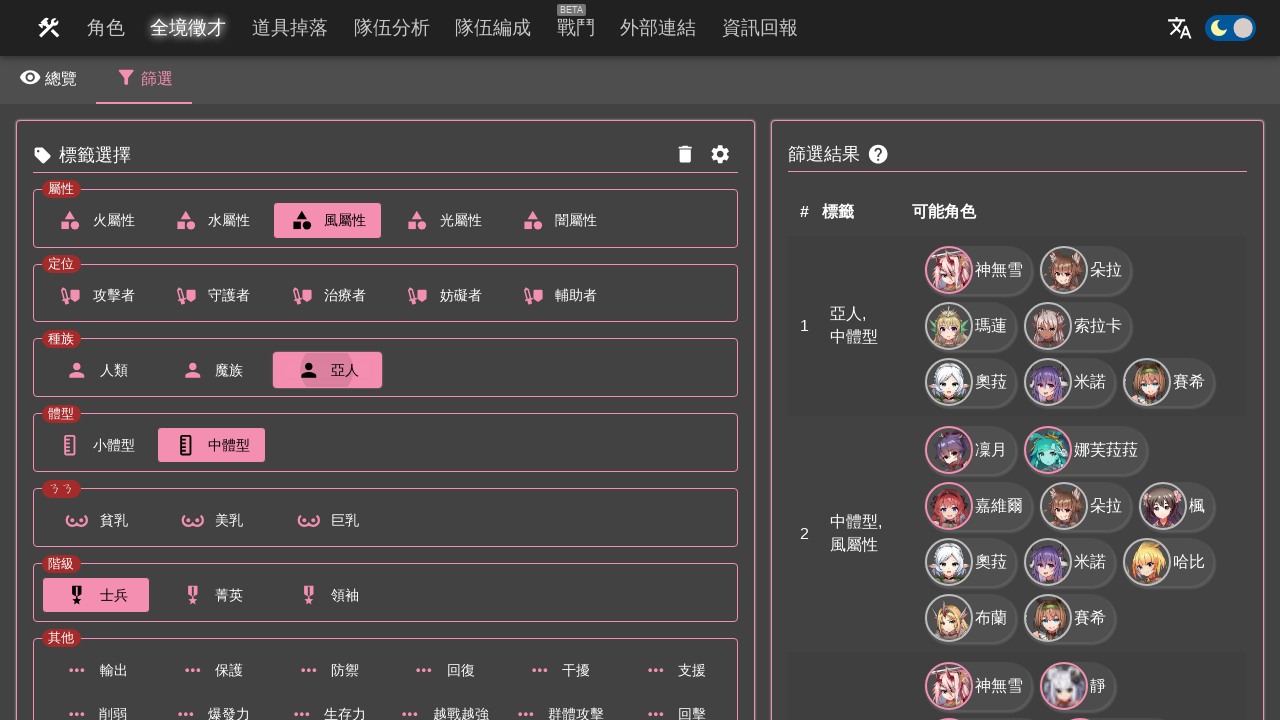

Selected filter tag '防禦' at (327, 670) on text="防禦"
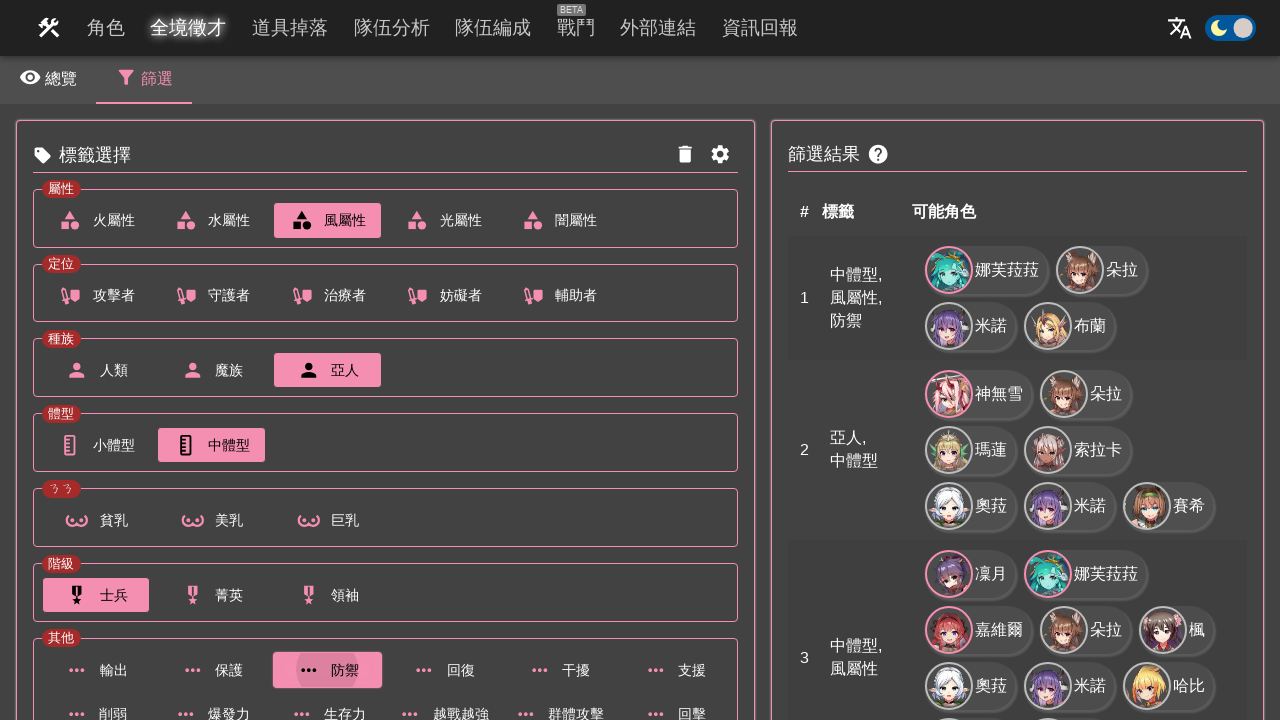

Filtered results displayed
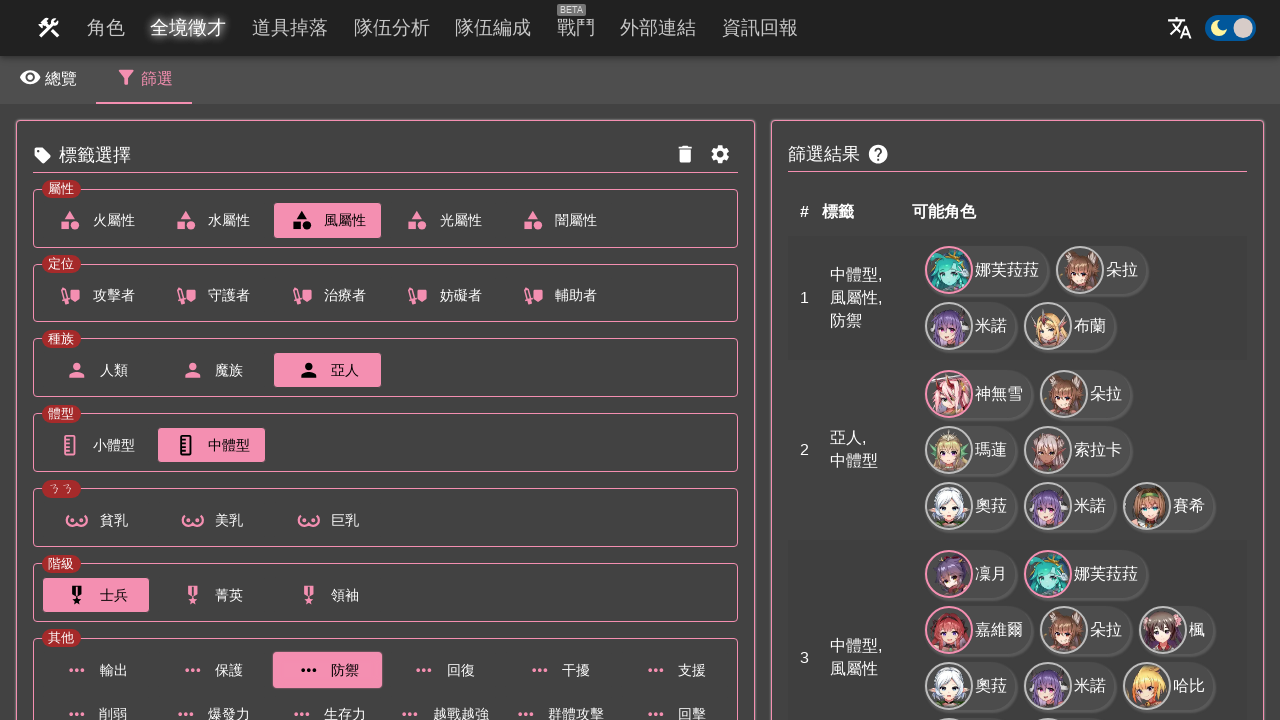

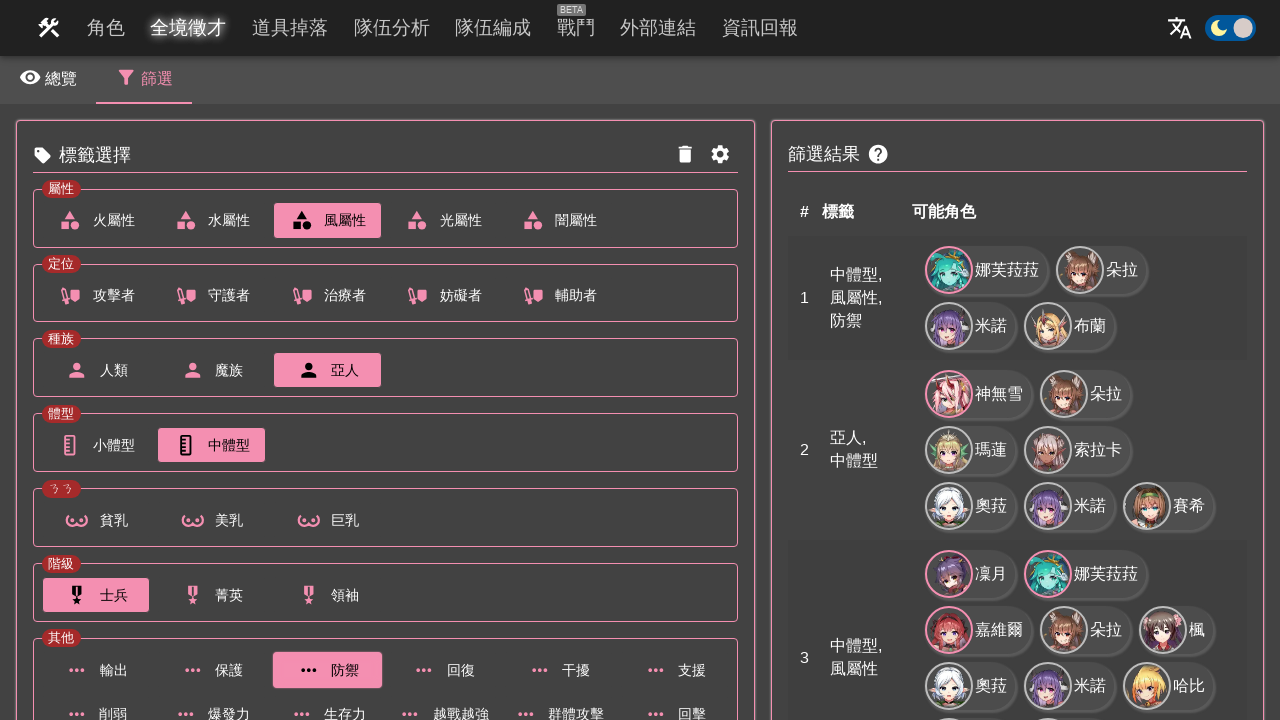